Tests drag-and-drop functionality on jQueryUI's droppable demo page by dragging an element onto a drop target and verifying the drop was successful.

Starting URL: https://jqueryui.com/droppable/

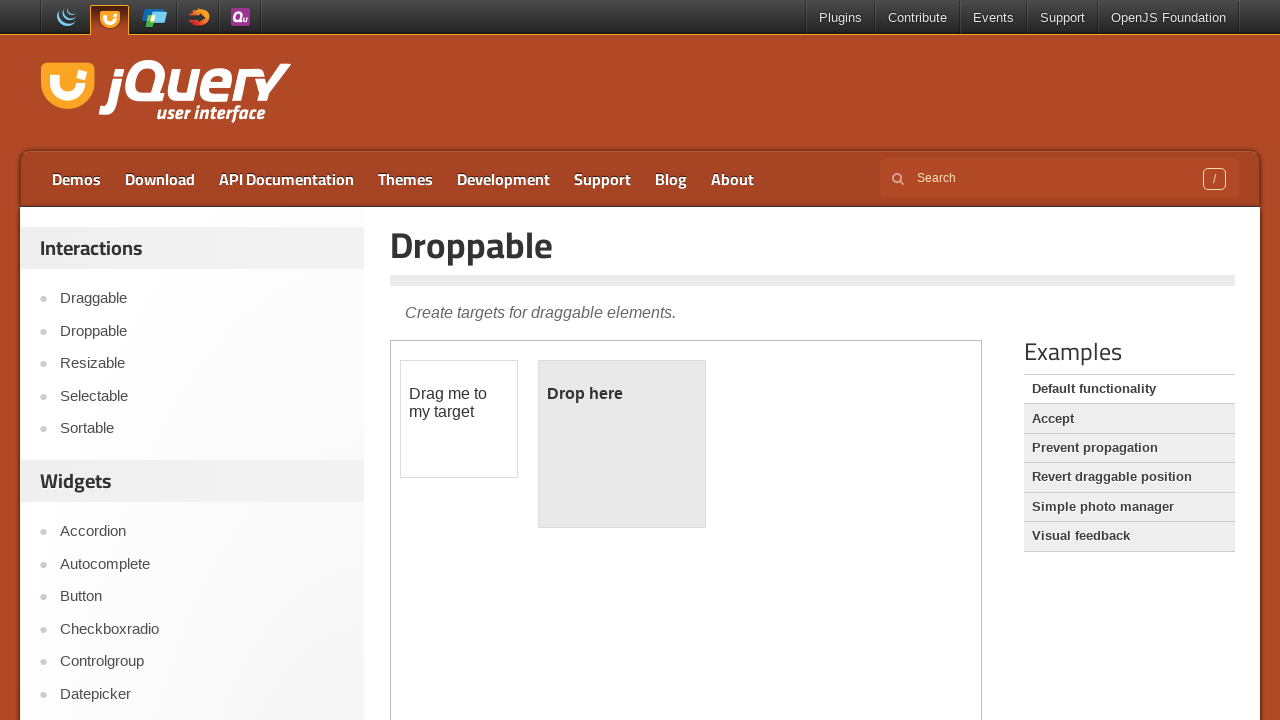

Located the demo iframe for jQueryUI droppable
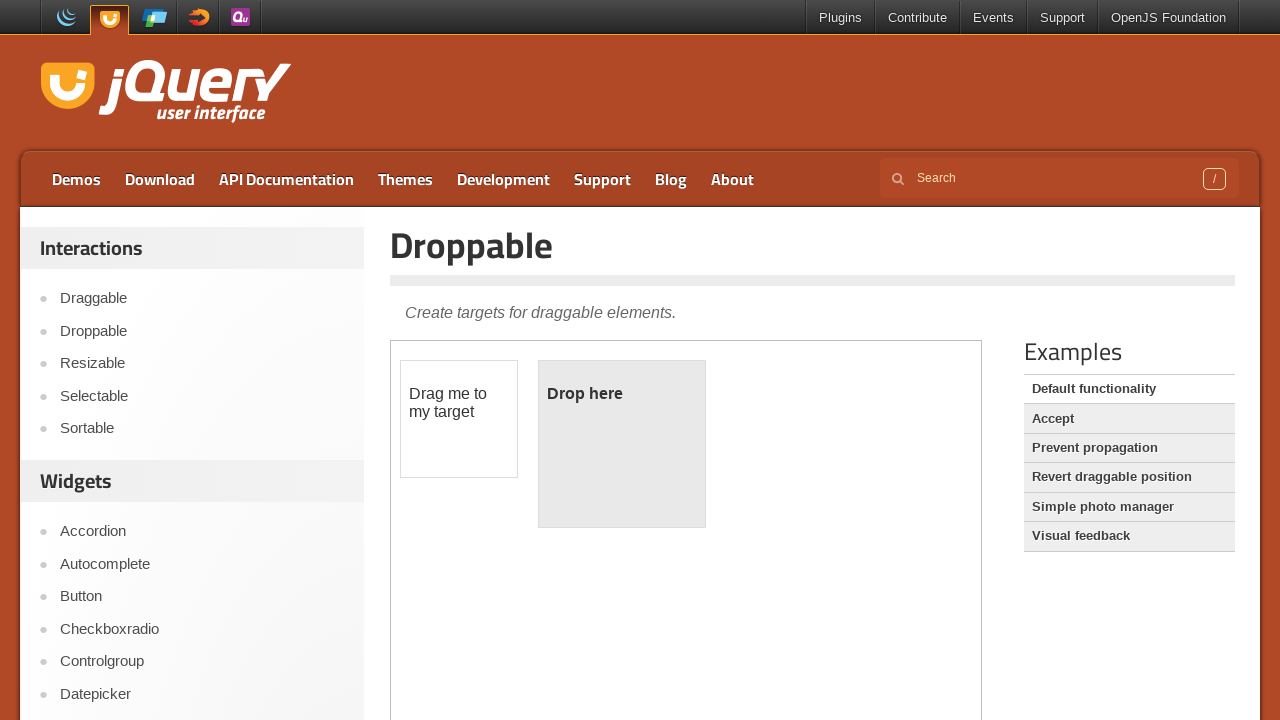

Located the draggable source element
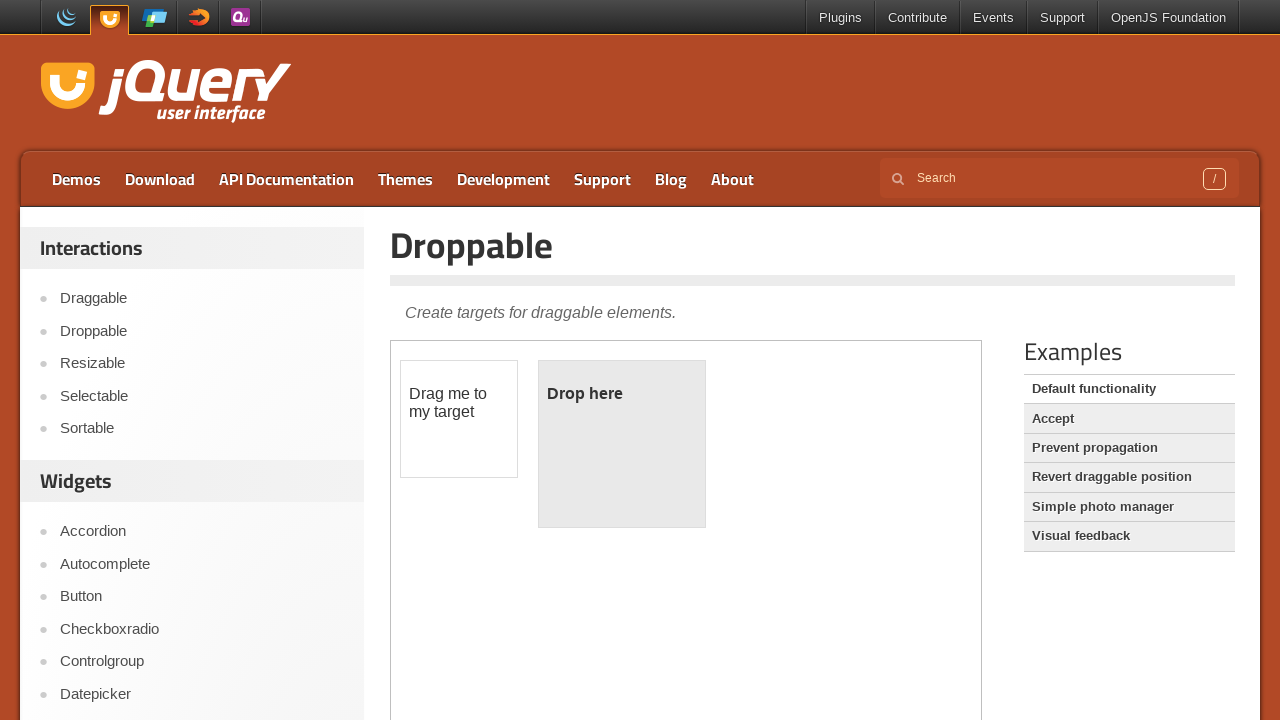

Located the droppable target element
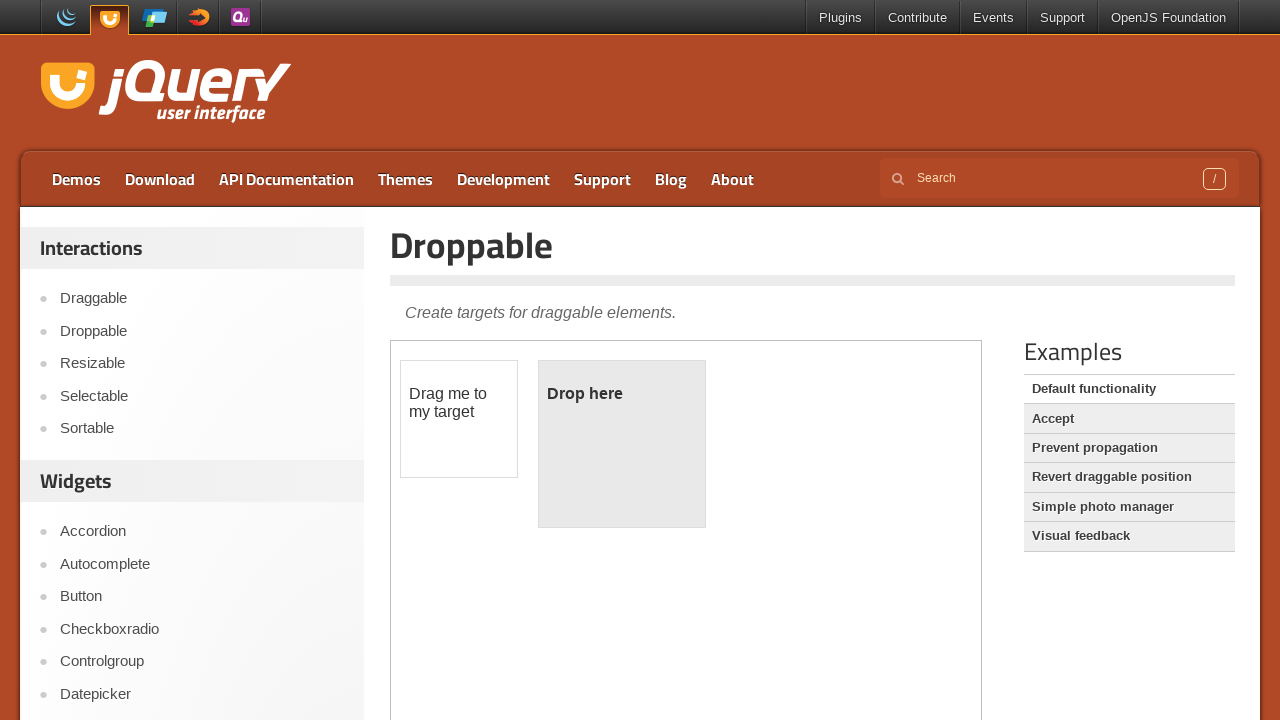

Dragged source element onto target element at (622, 444)
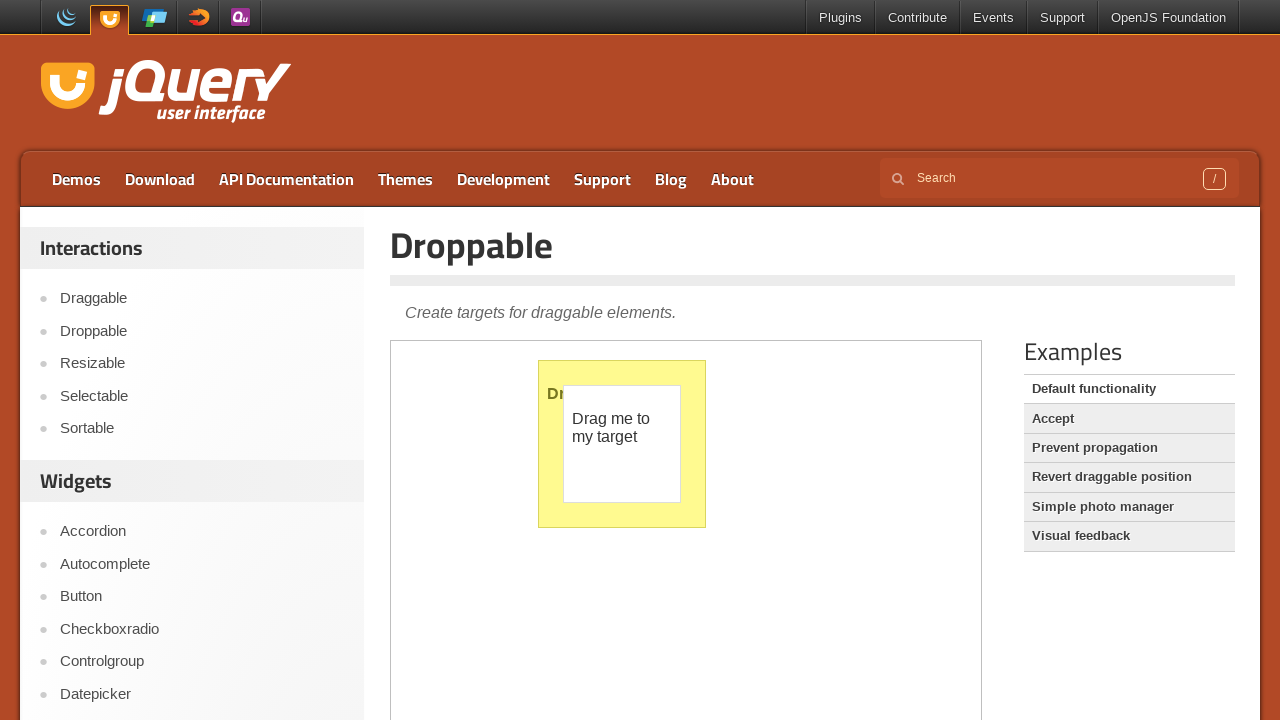

Located the droppable text element for verification
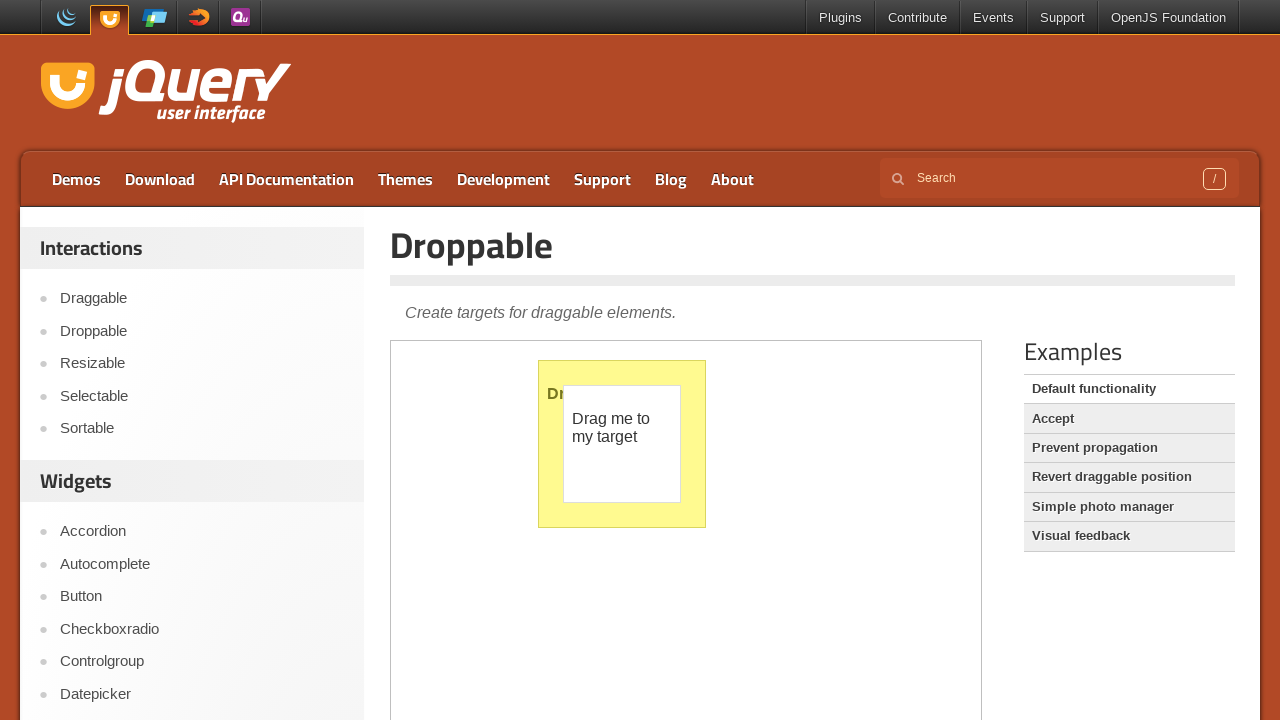

Waited for droppable text element to be visible
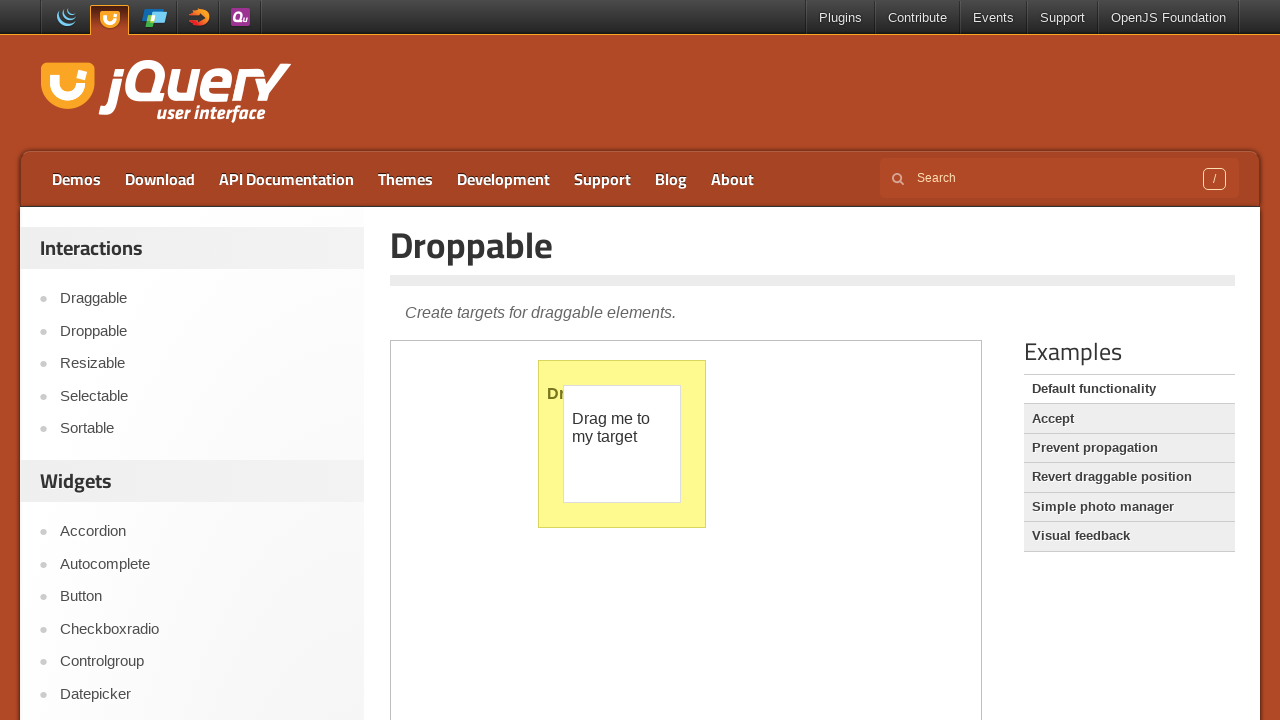

Verified drop was successful - text changed to 'Dropped!'
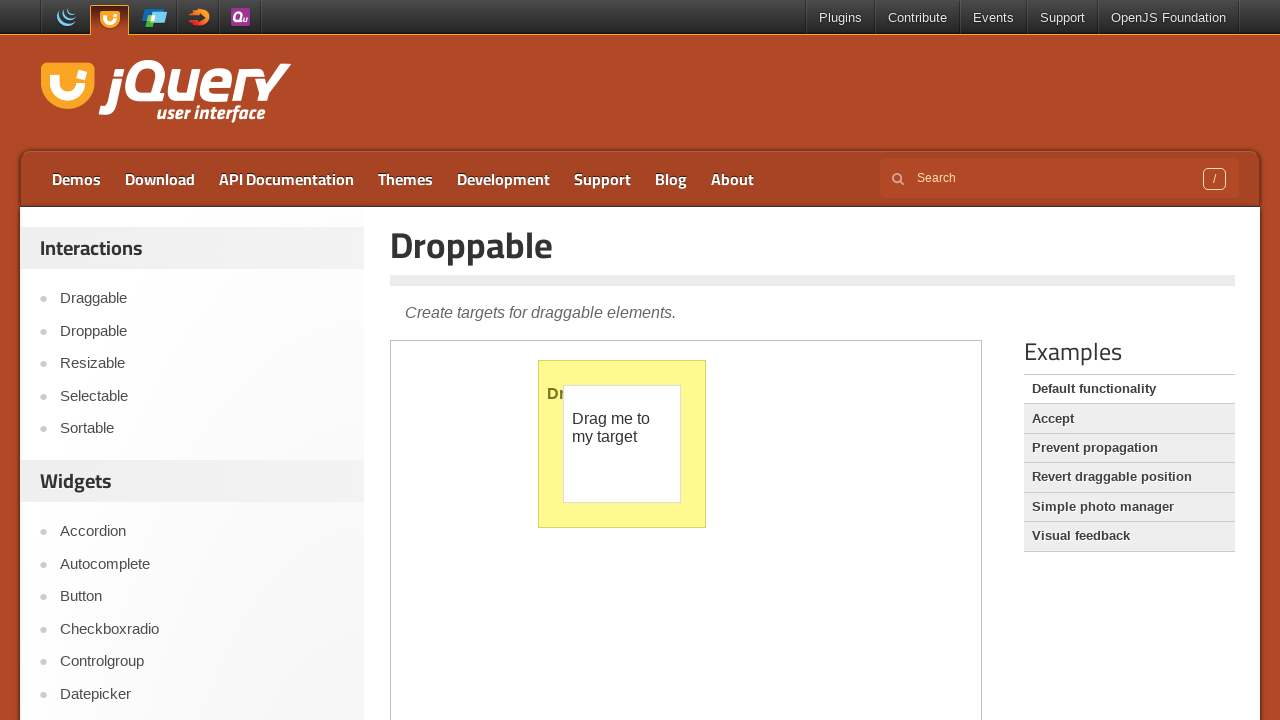

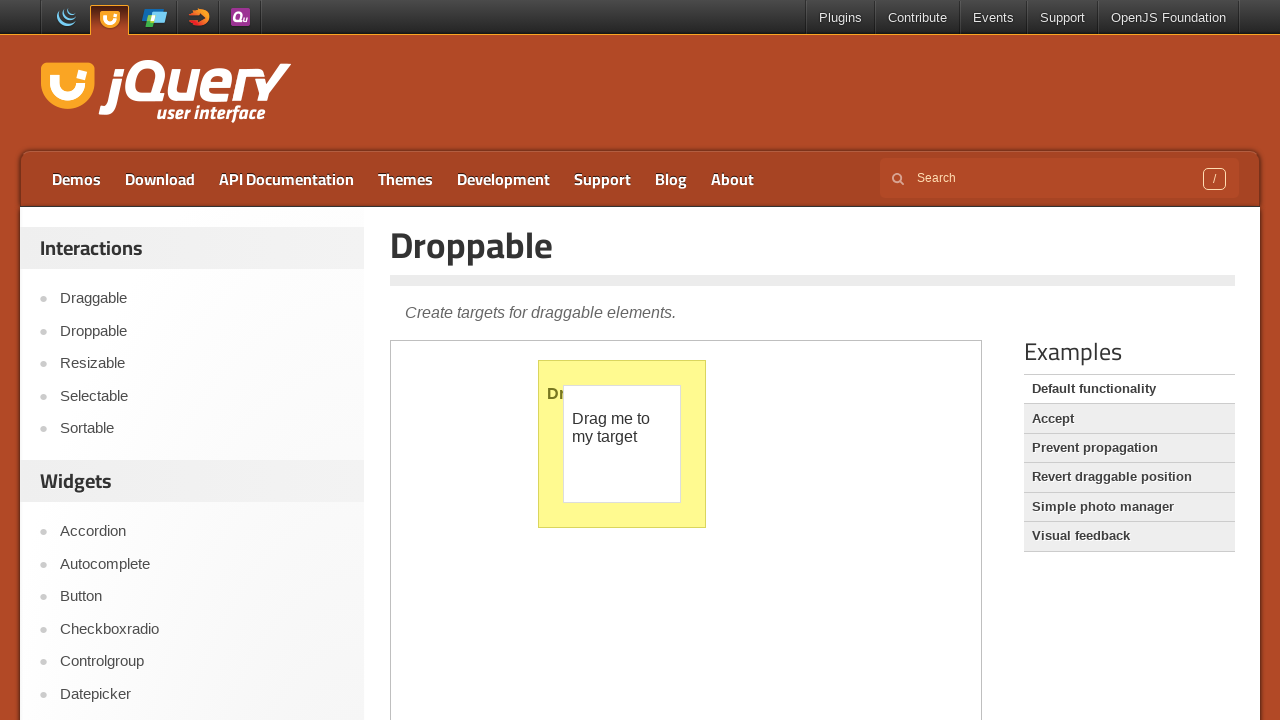